Demonstrates drag and drop action from a draggable element to a droppable target element

Starting URL: https://crossbrowsertesting.github.io/drag-and-drop

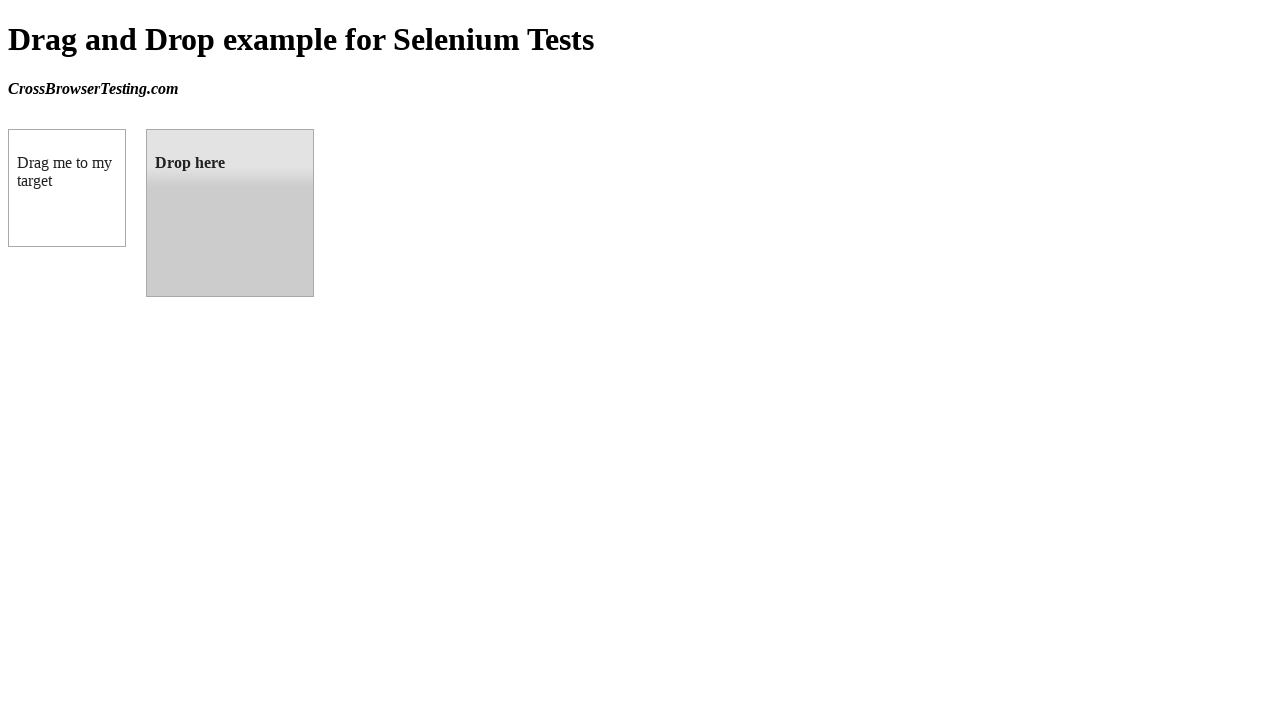

Waited for draggable element to load
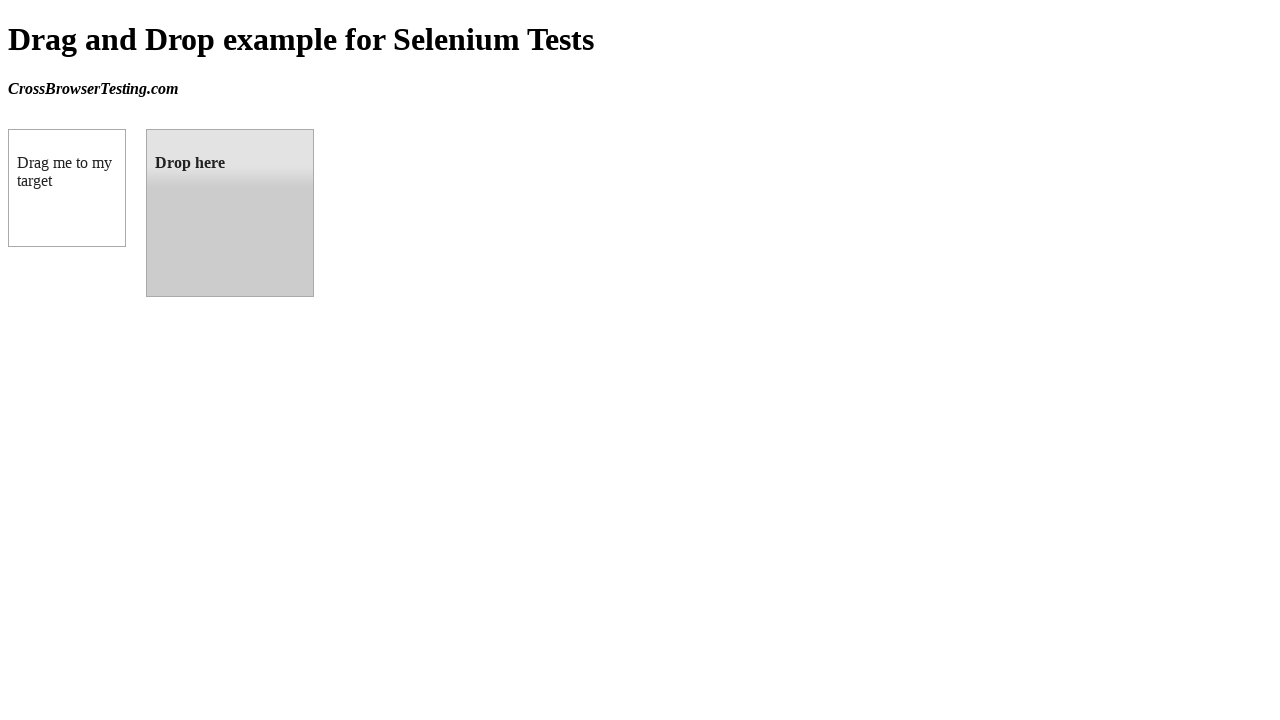

Waited for droppable element to load
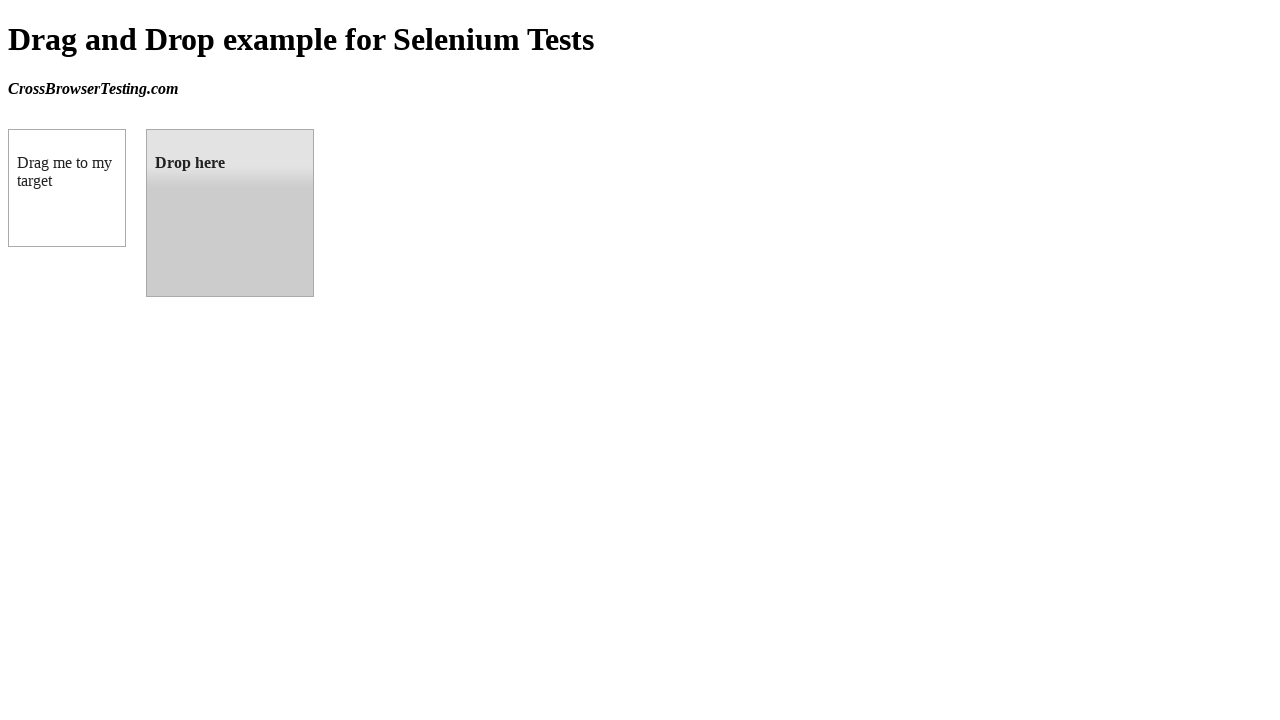

Performed drag and drop action from draggable element to droppable target at (230, 213)
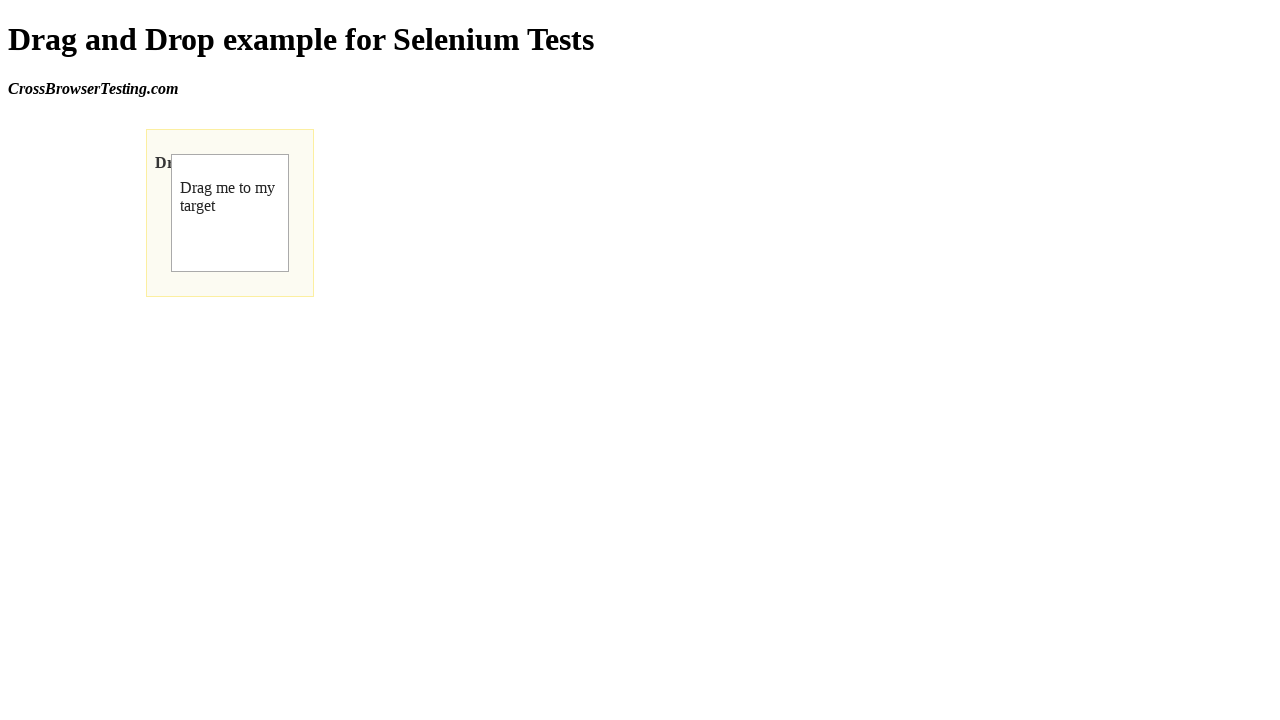

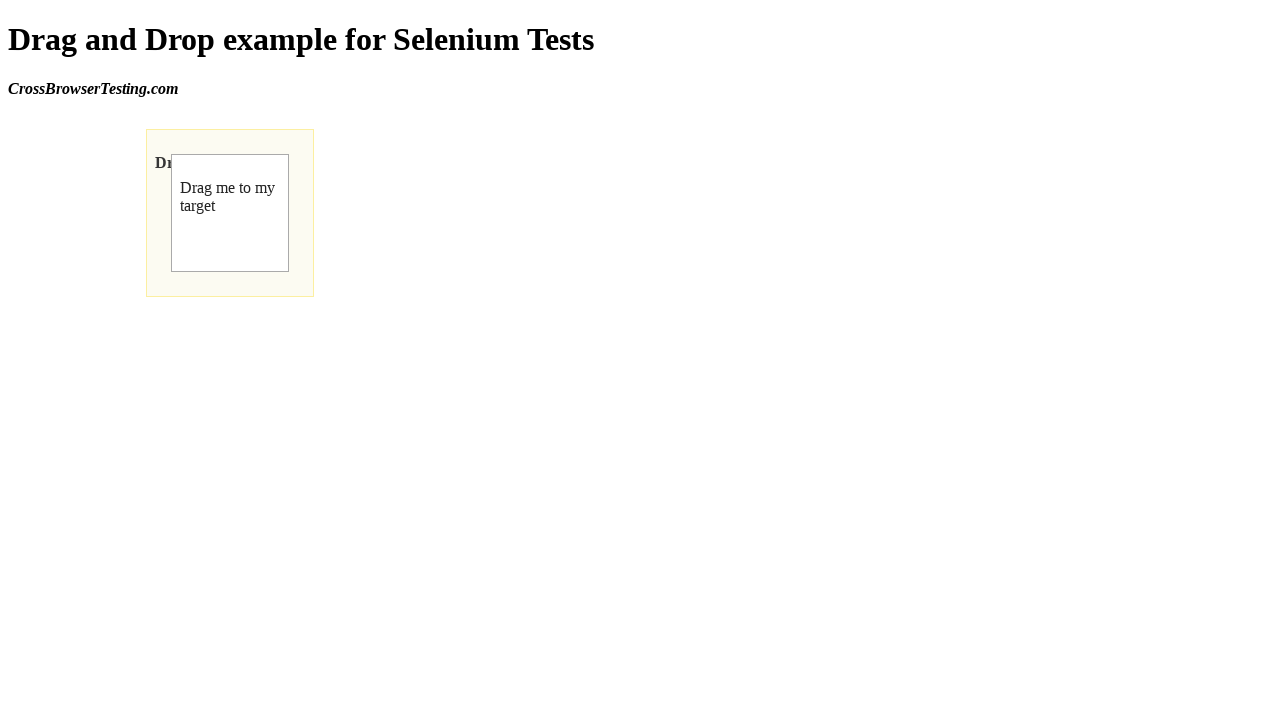